Tests negative scenario of a JavaScript prompt dialog by entering text but dismissing the dialog

Starting URL: https://the-internet.herokuapp.com/javascript_alerts

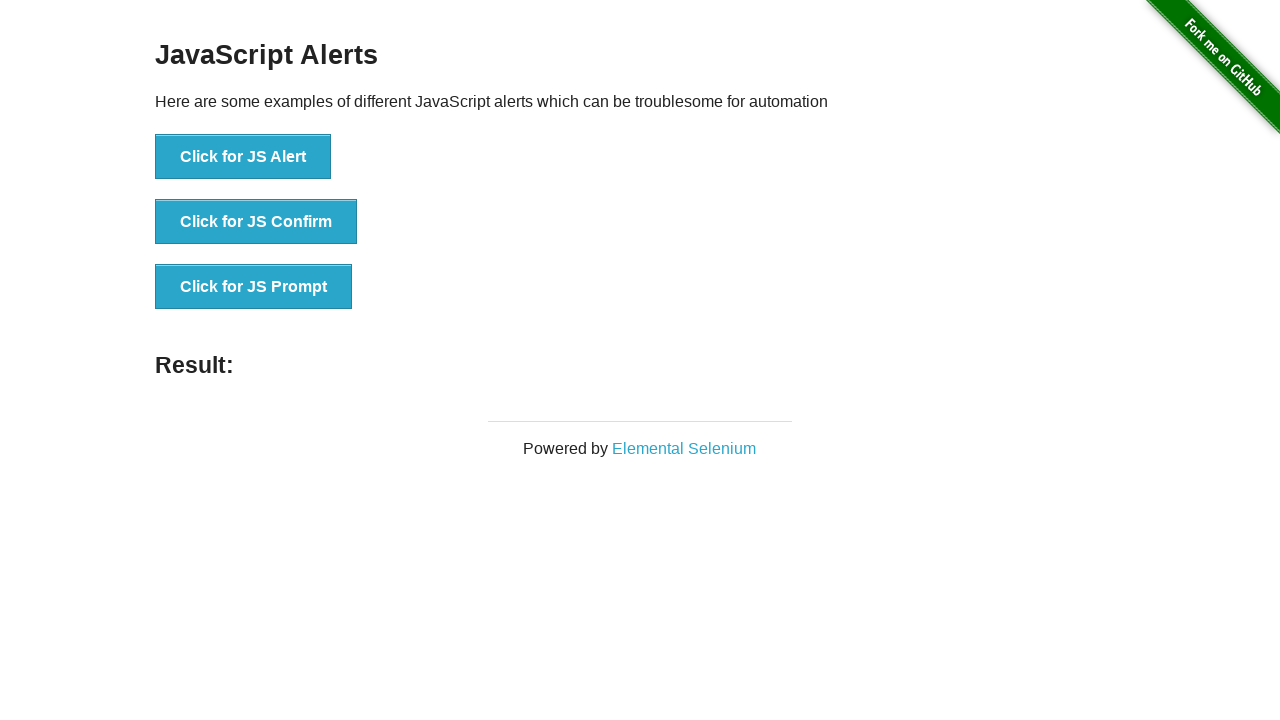

Set up dialog handler to dismiss prompts
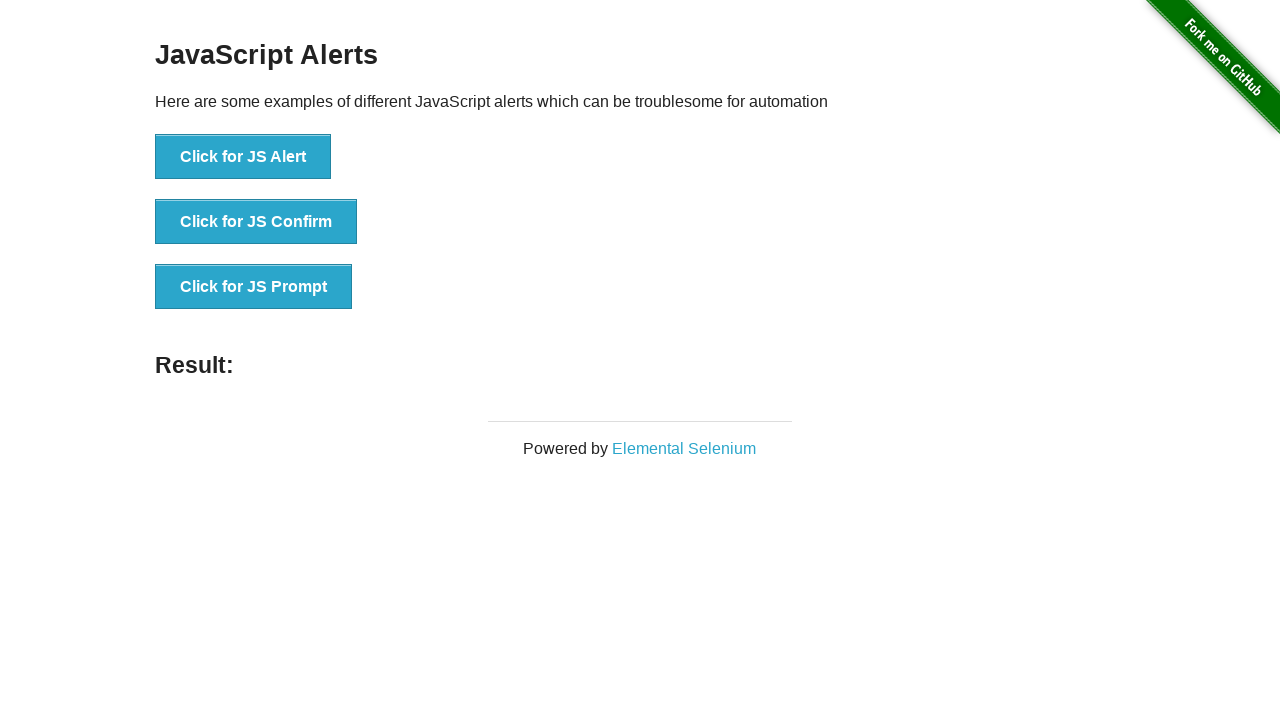

Clicked the JS Prompt button at (254, 287) on xpath=//*[text()="Click for JS Prompt"]
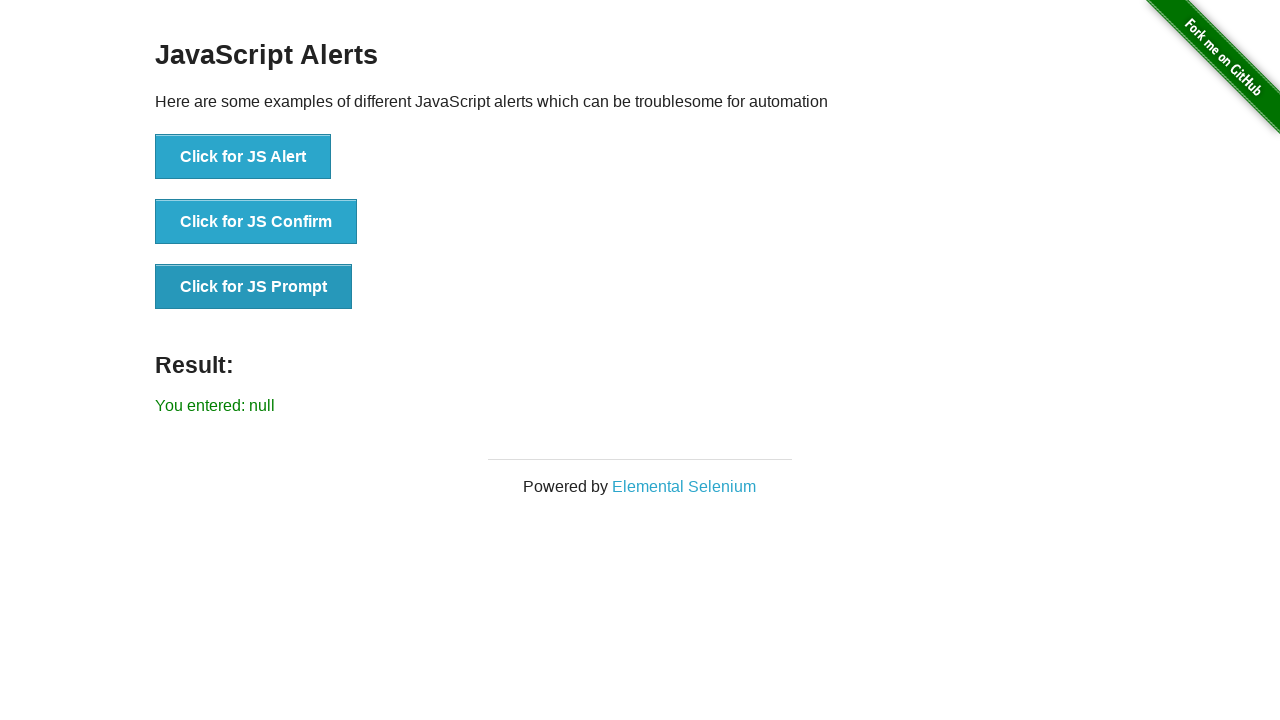

Result message appeared after dismissing prompt
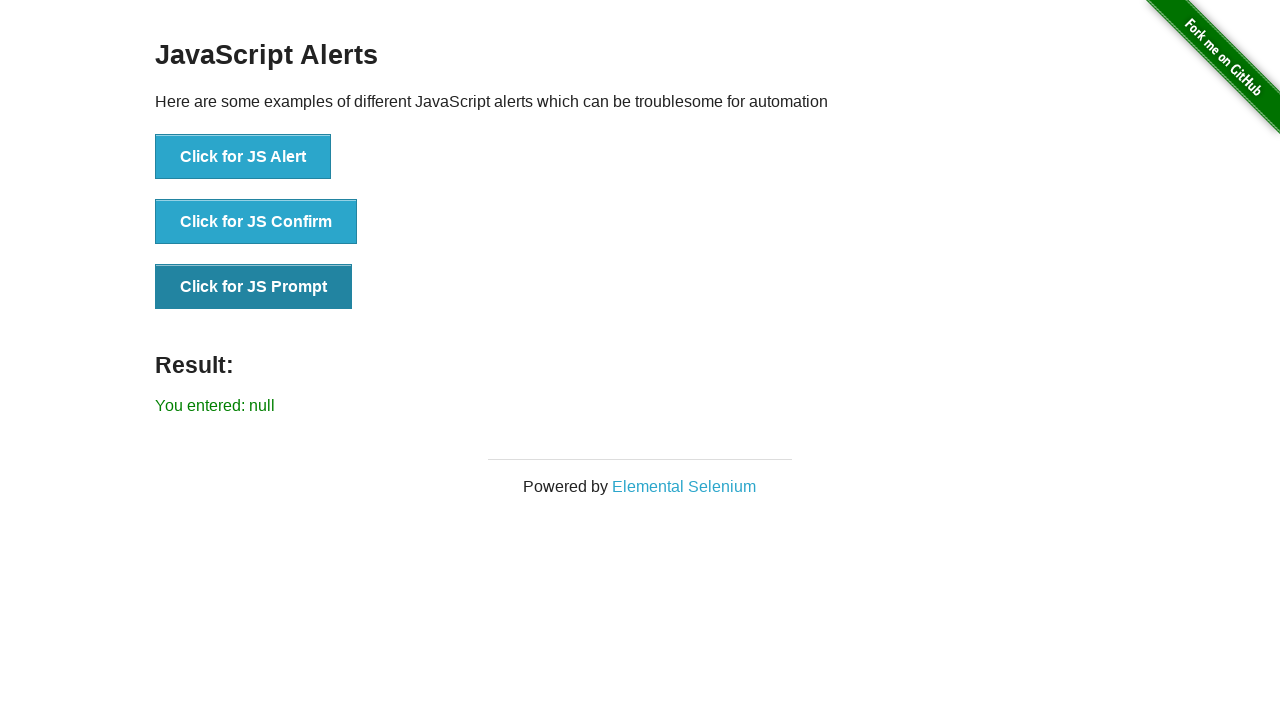

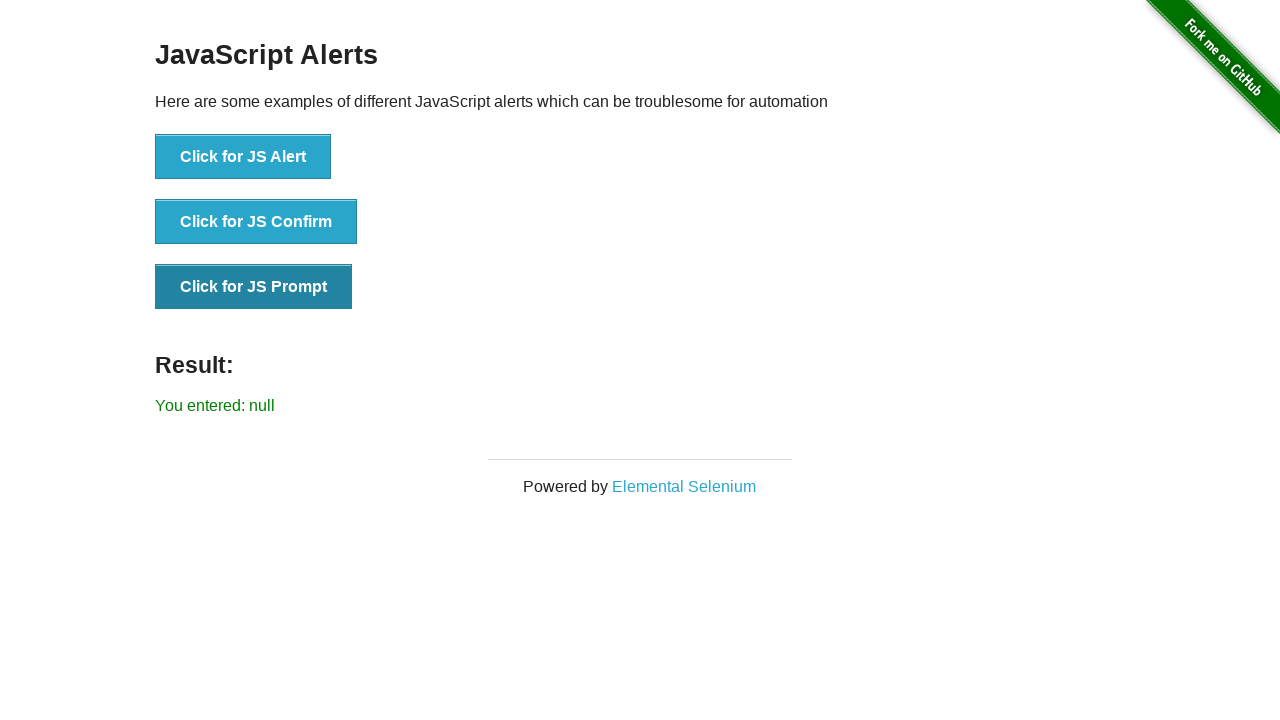